Tests autocomplete dropdown functionality by typing partial country name and selecting Belgium from the suggestions

Starting URL: https://rahulshettyacademy.com/dropdownsPractise/

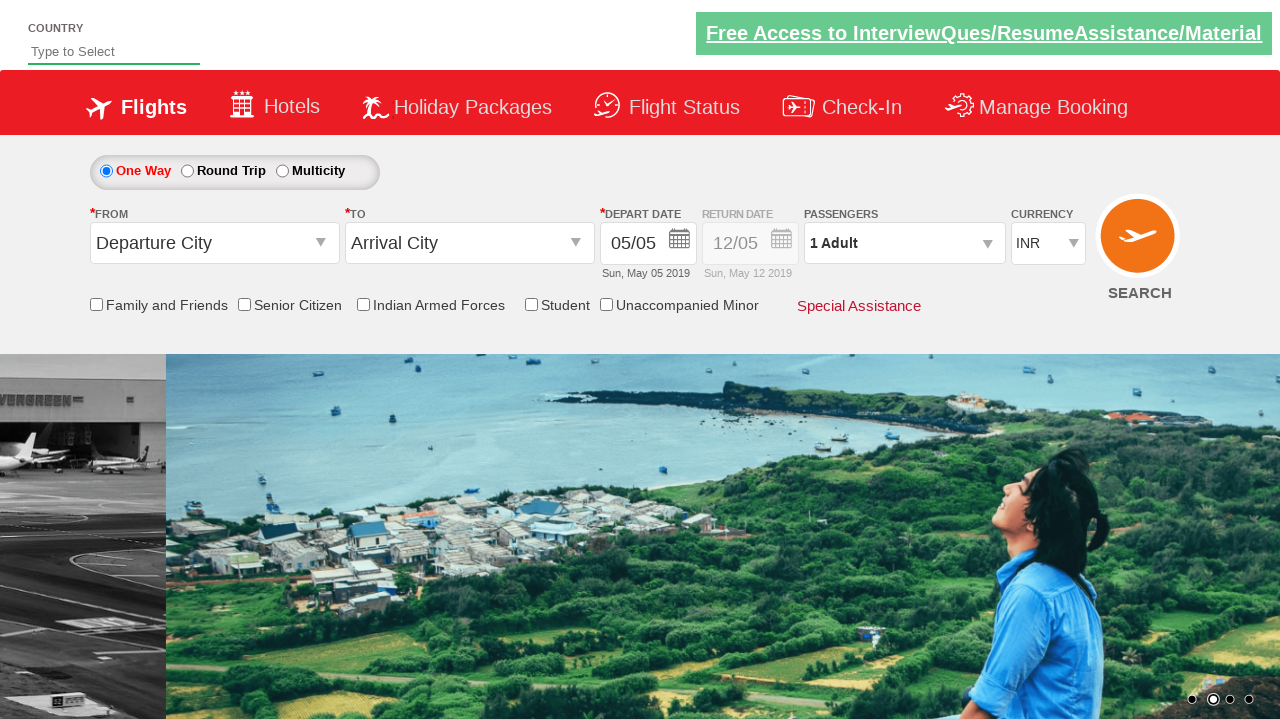

Filled autocomplete field with 'Bel' on #autosuggest
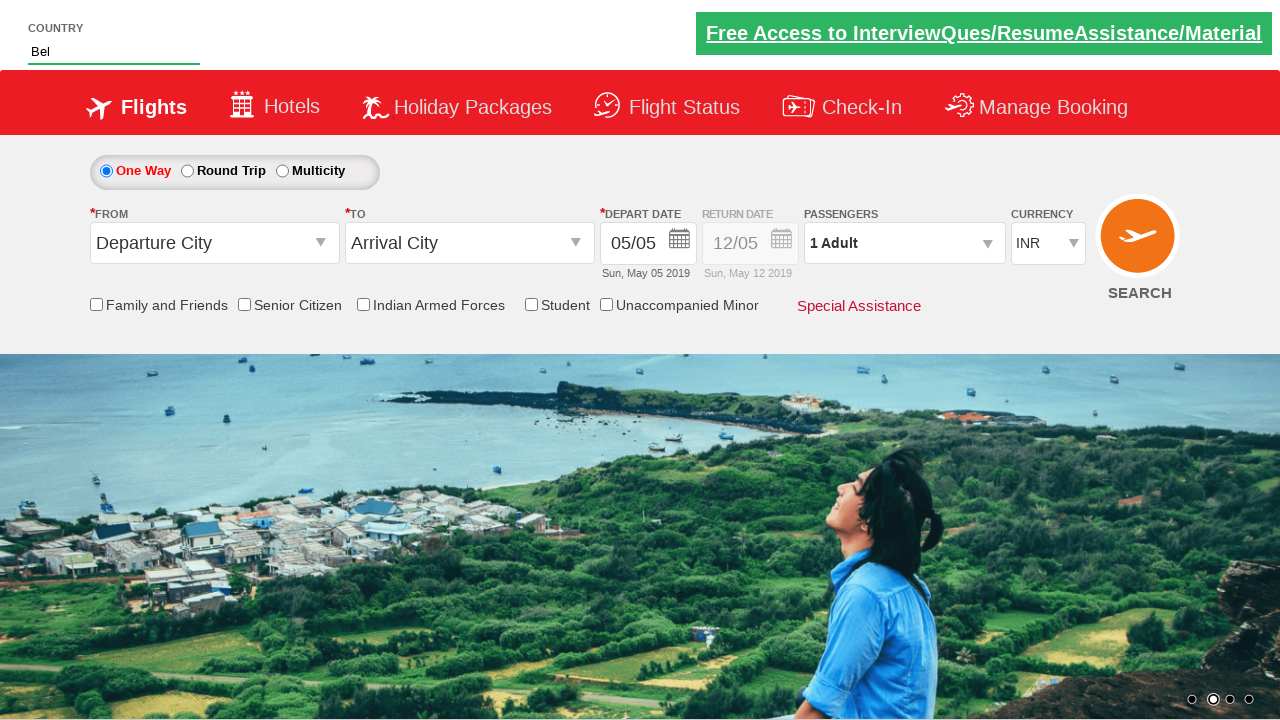

Dropdown suggestions appeared
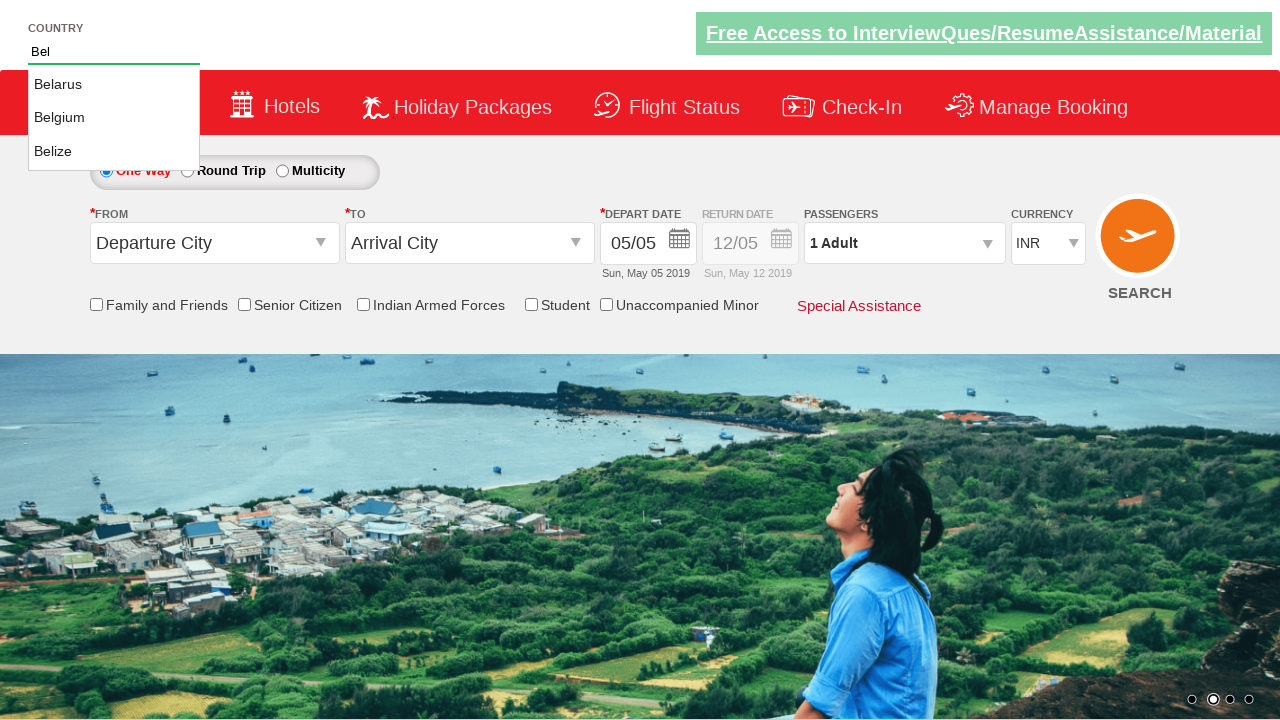

Located all country suggestion items
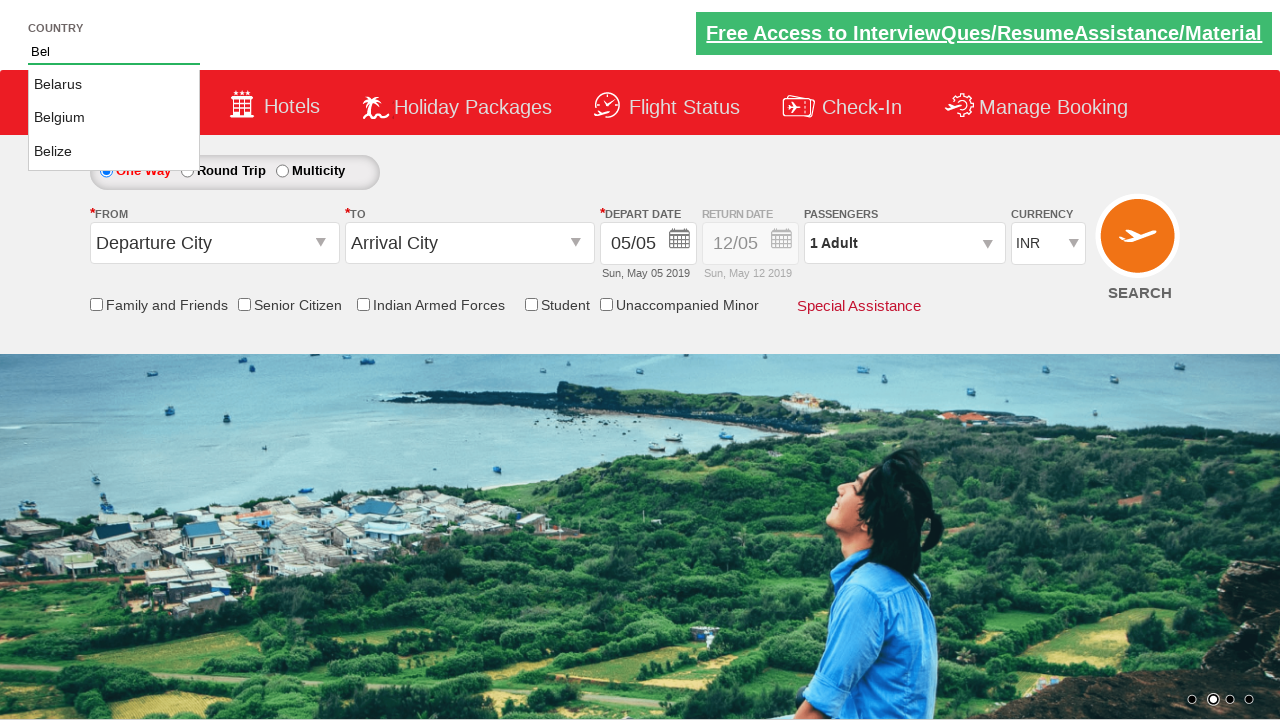

Clicked on Belgium from dropdown suggestions at (114, 118) on li.ui-menu-item a >> nth=1
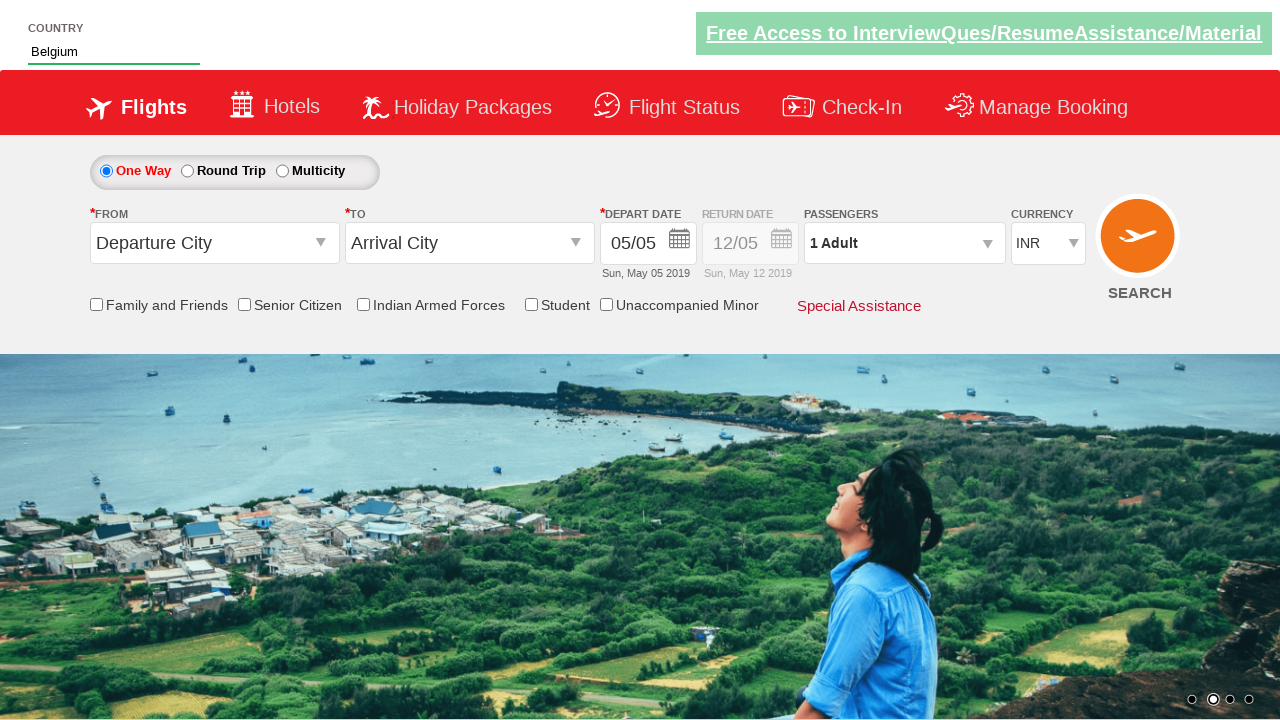

Verified that 'Belgium' was selected in the autocomplete field
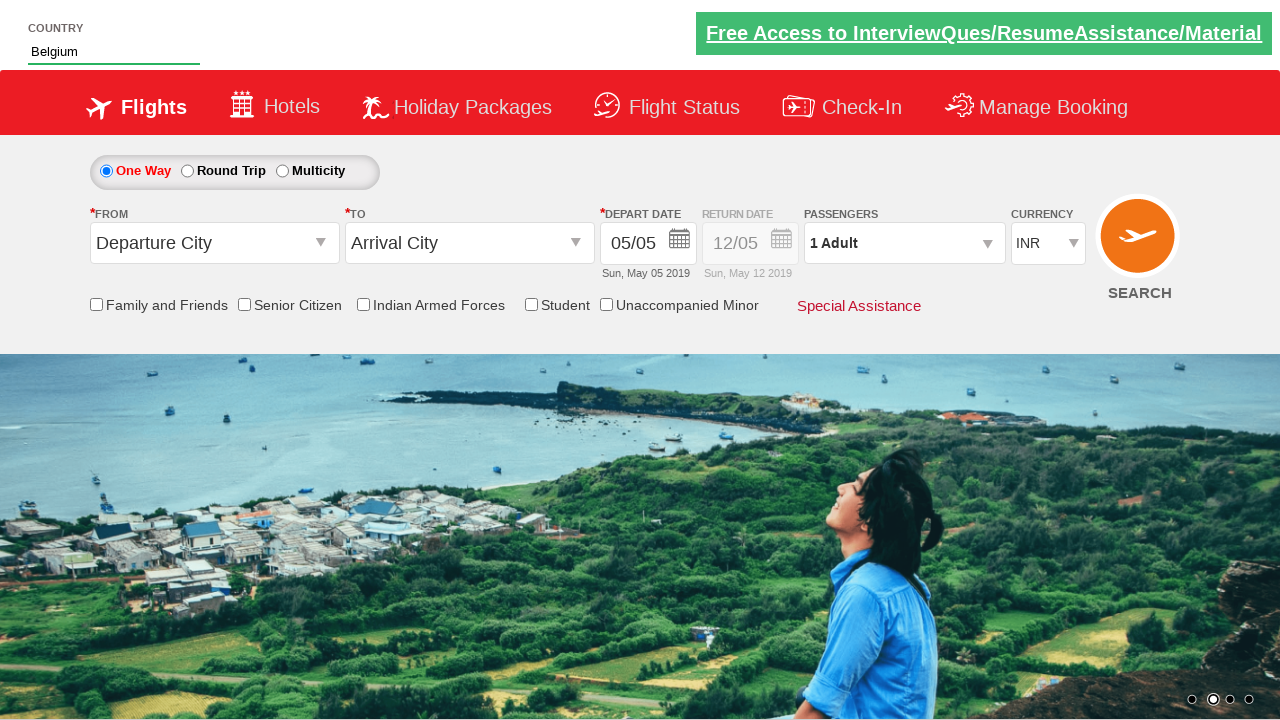

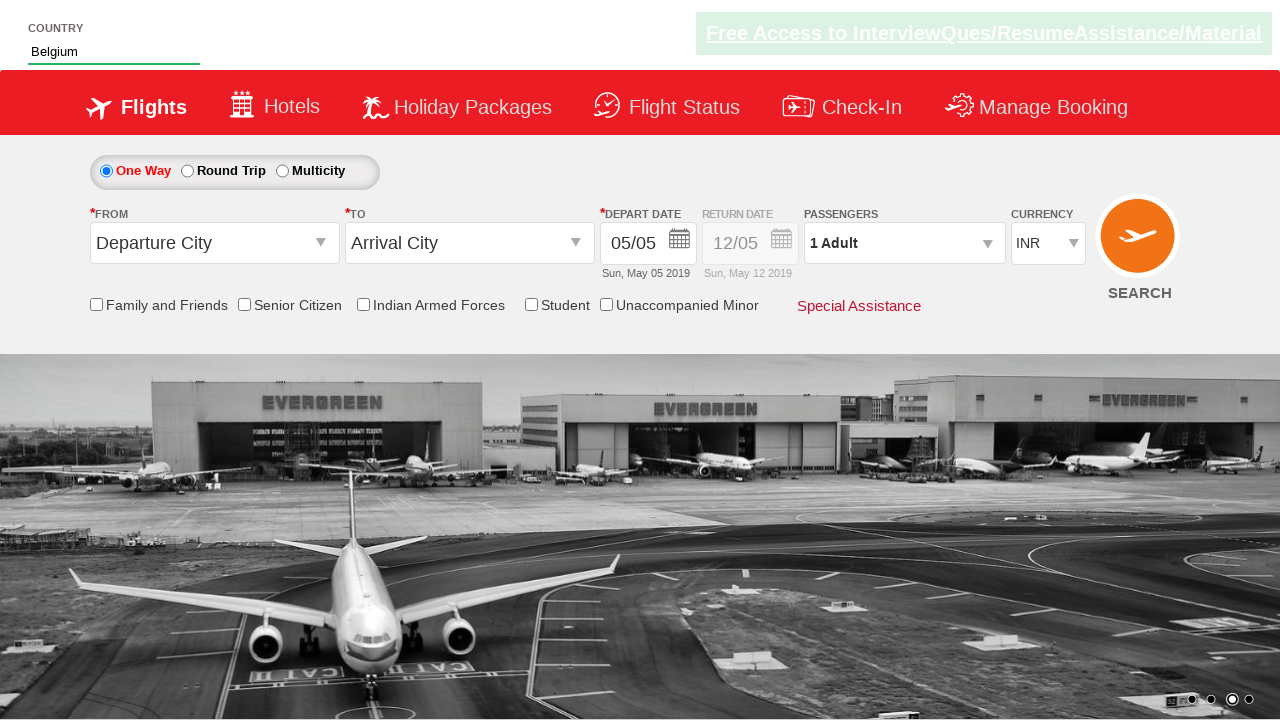